Tests JavaScript alert handling by triggering three types of alerts (simple alert, confirmation dialog, and prompt) and interacting with them using accept, dismiss, and sendKeys operations.

Starting URL: https://the-internet.herokuapp.com/javascript_alerts

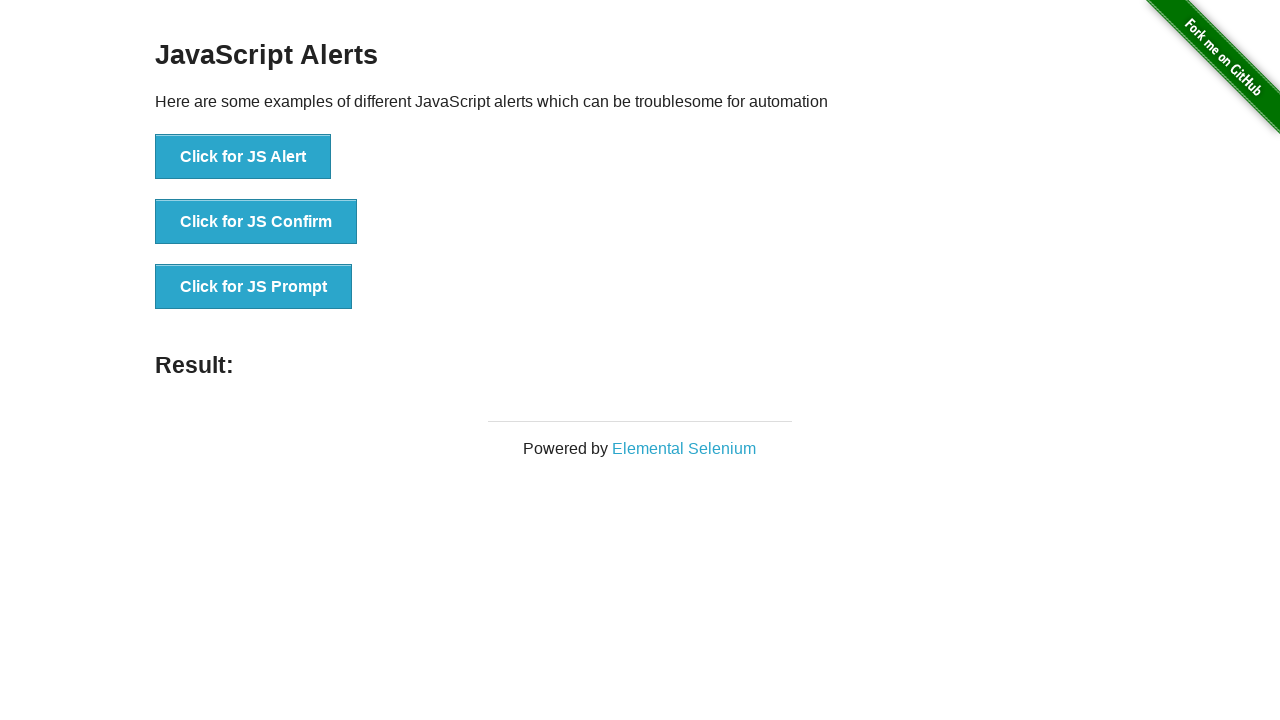

Clicked button to trigger simple JavaScript alert at (243, 157) on xpath=//button[text()='Click for JS Alert']
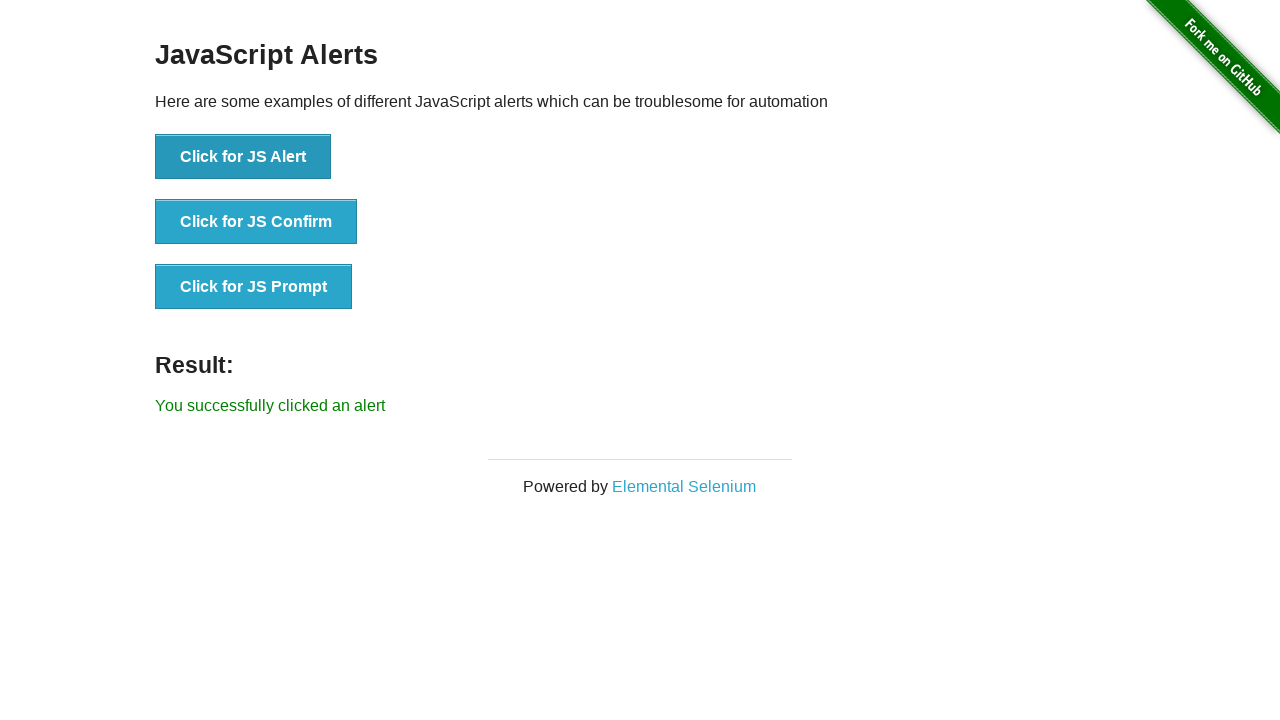

Set up dialog handler to accept alerts
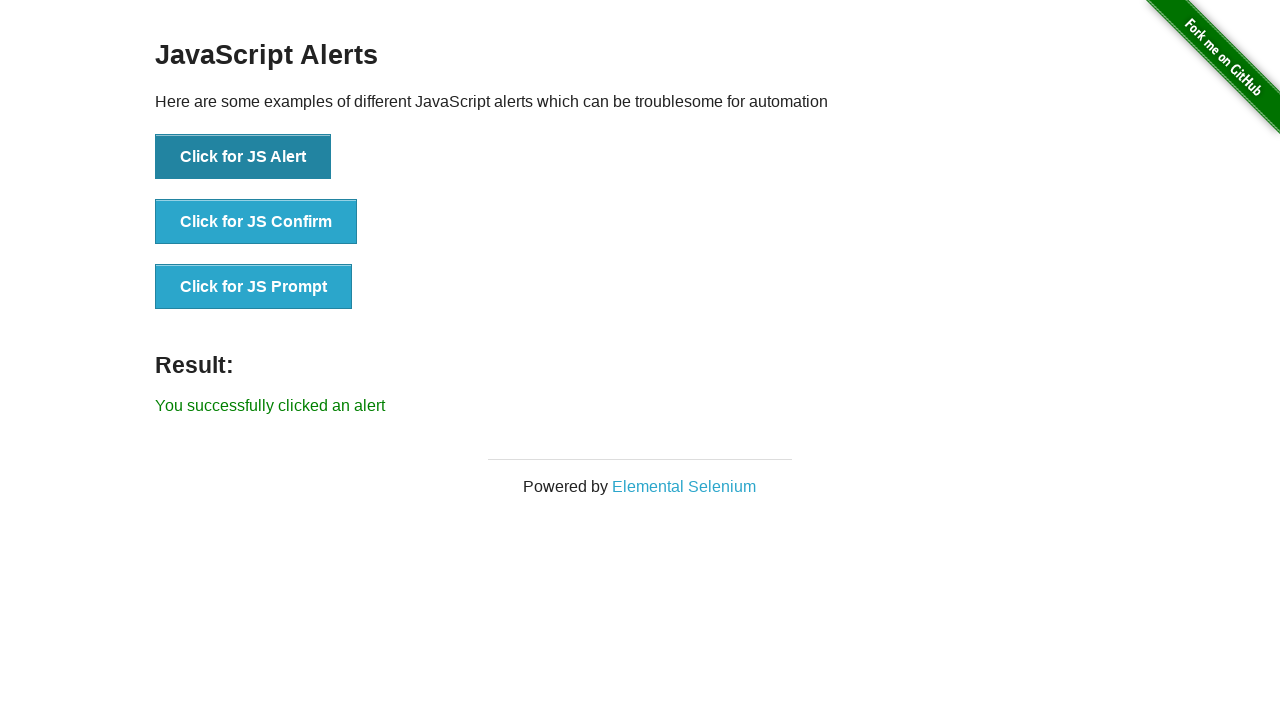

Clicked button to trigger simple alert again at (243, 157) on xpath=//button[text()='Click for JS Alert']
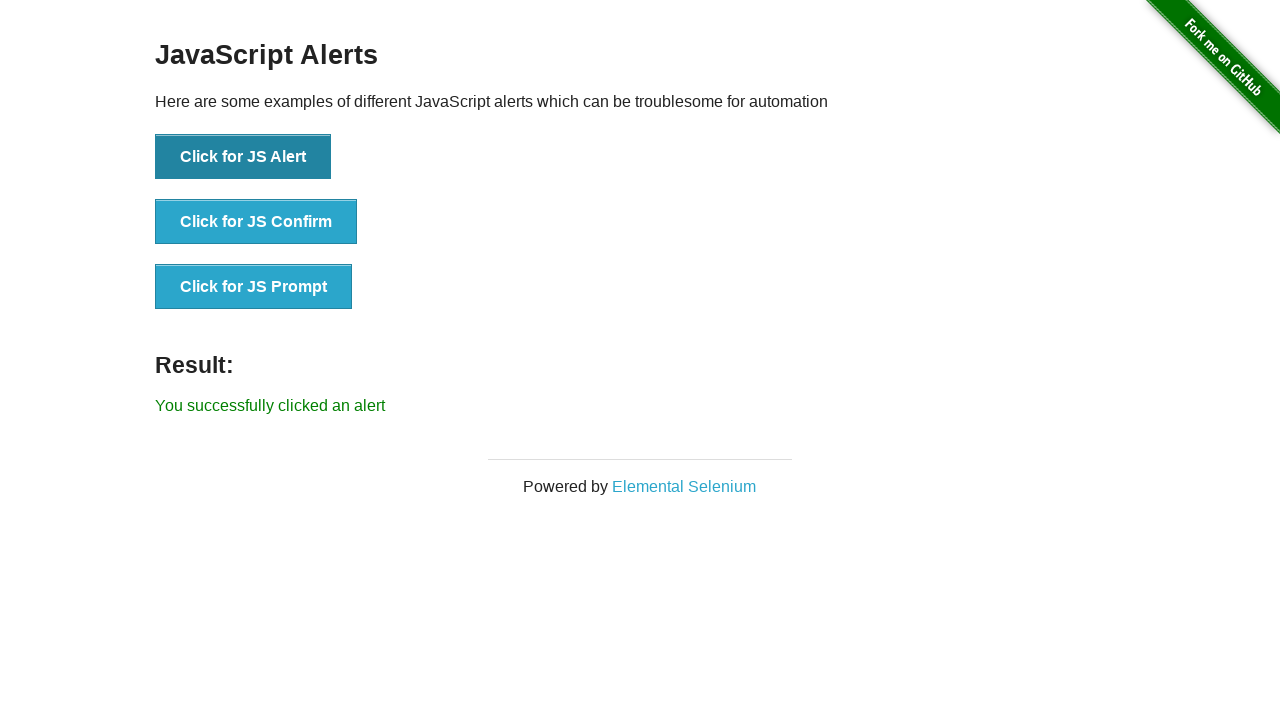

Simple alert result message appeared
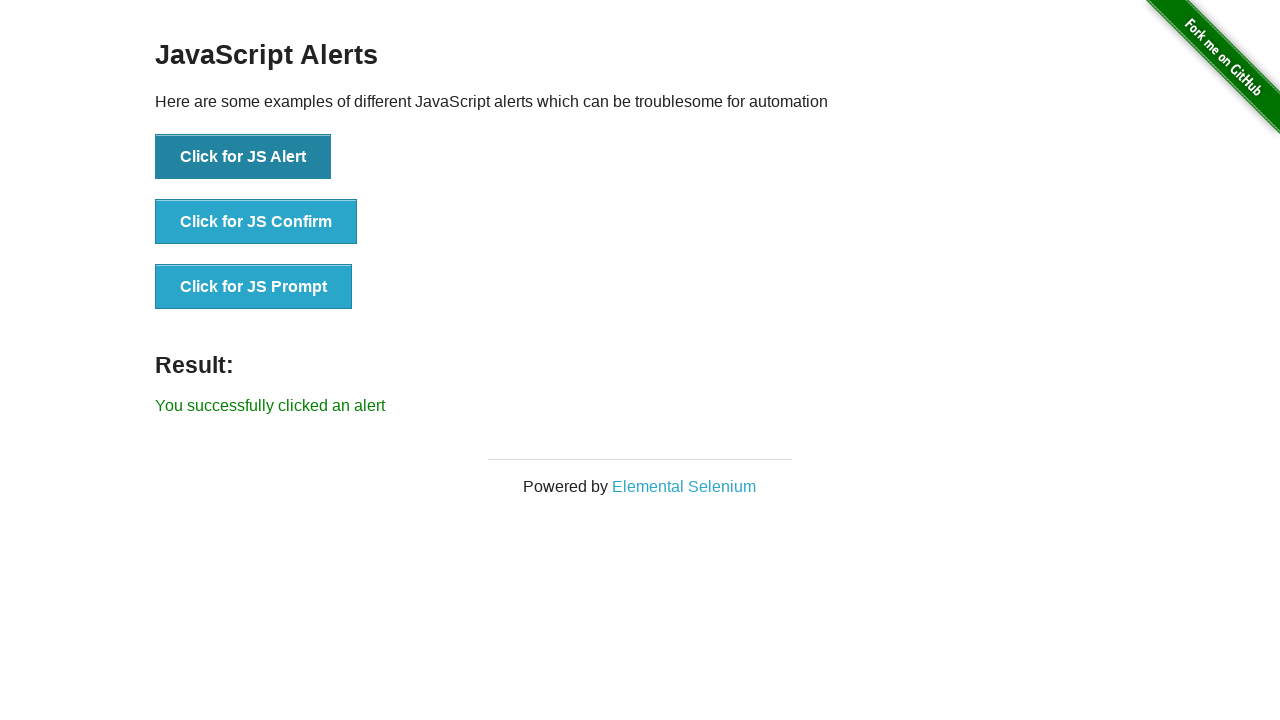

Set up dialog handler to dismiss confirmation dialog
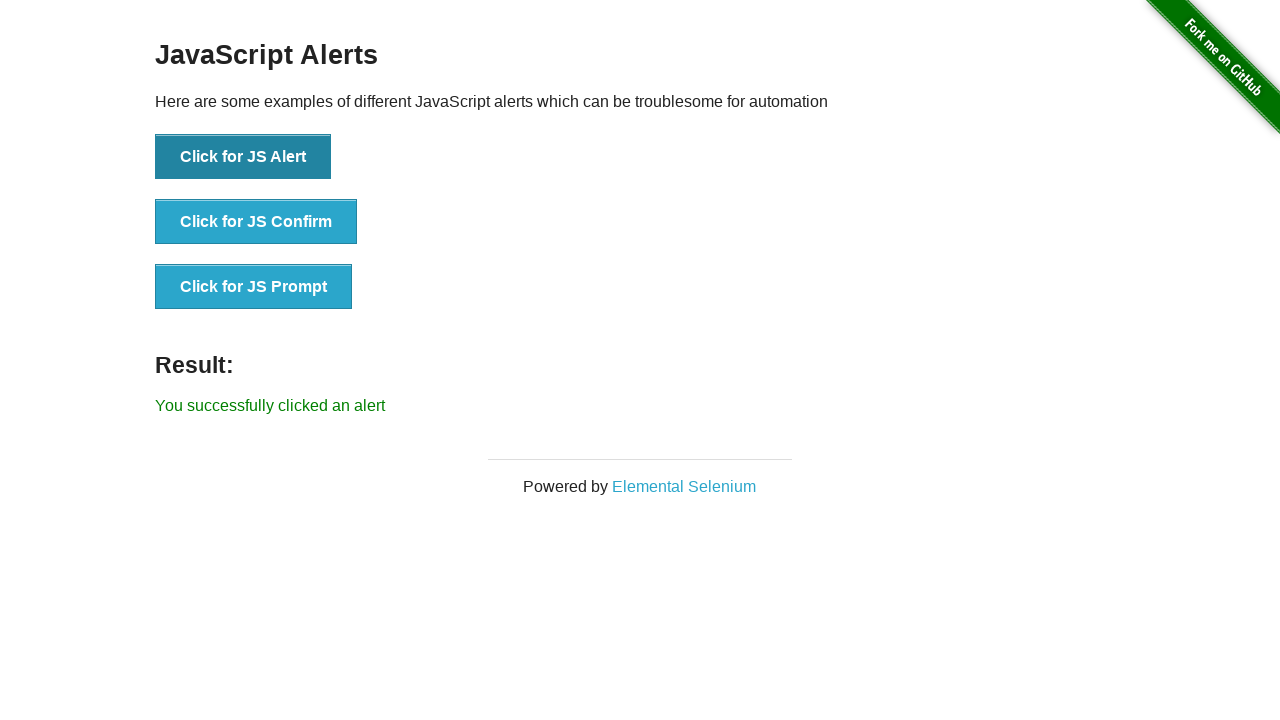

Clicked button to trigger confirmation dialog at (256, 222) on (//button)[2]
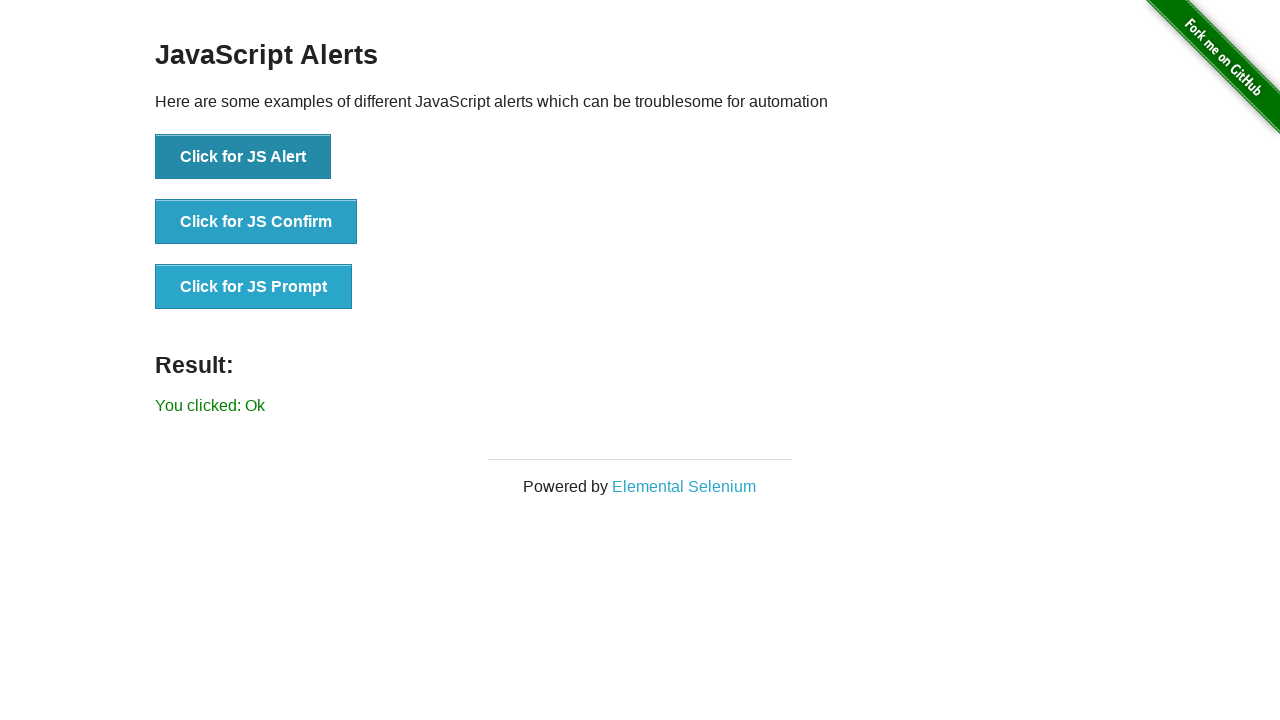

Confirmation dialog result message appeared
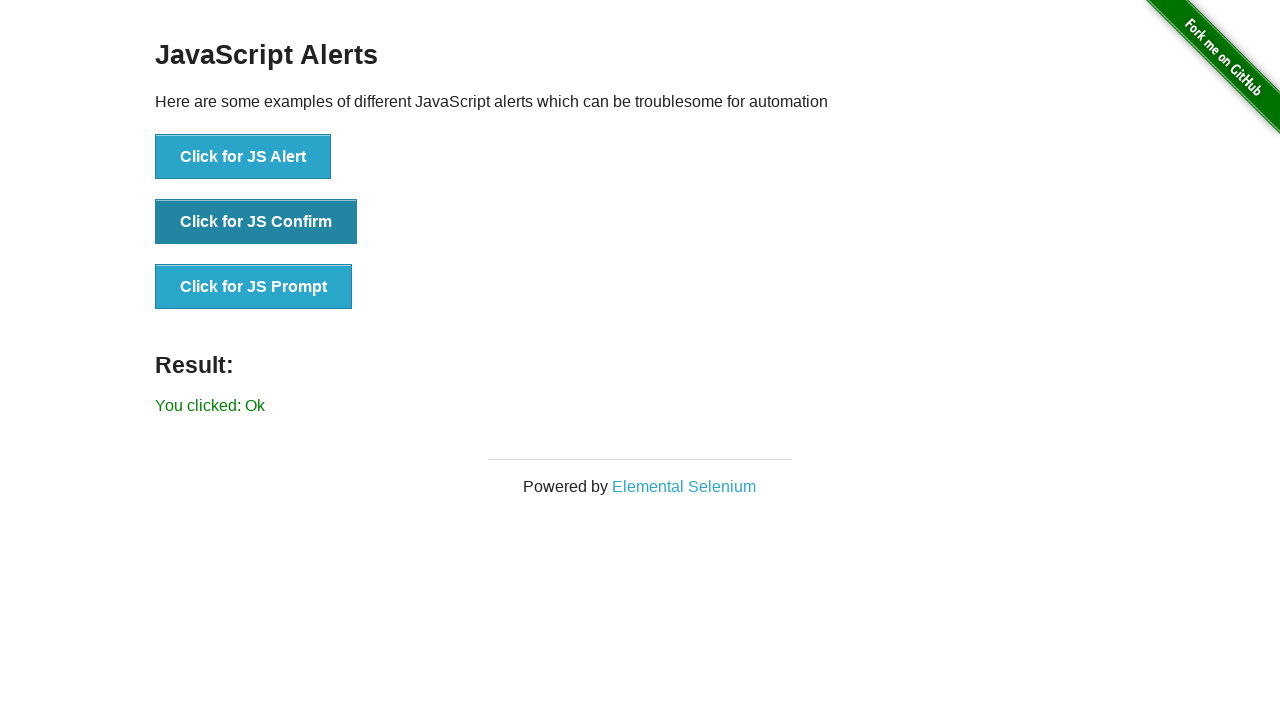

Set up dialog handler to accept prompt with text 'Hello All'
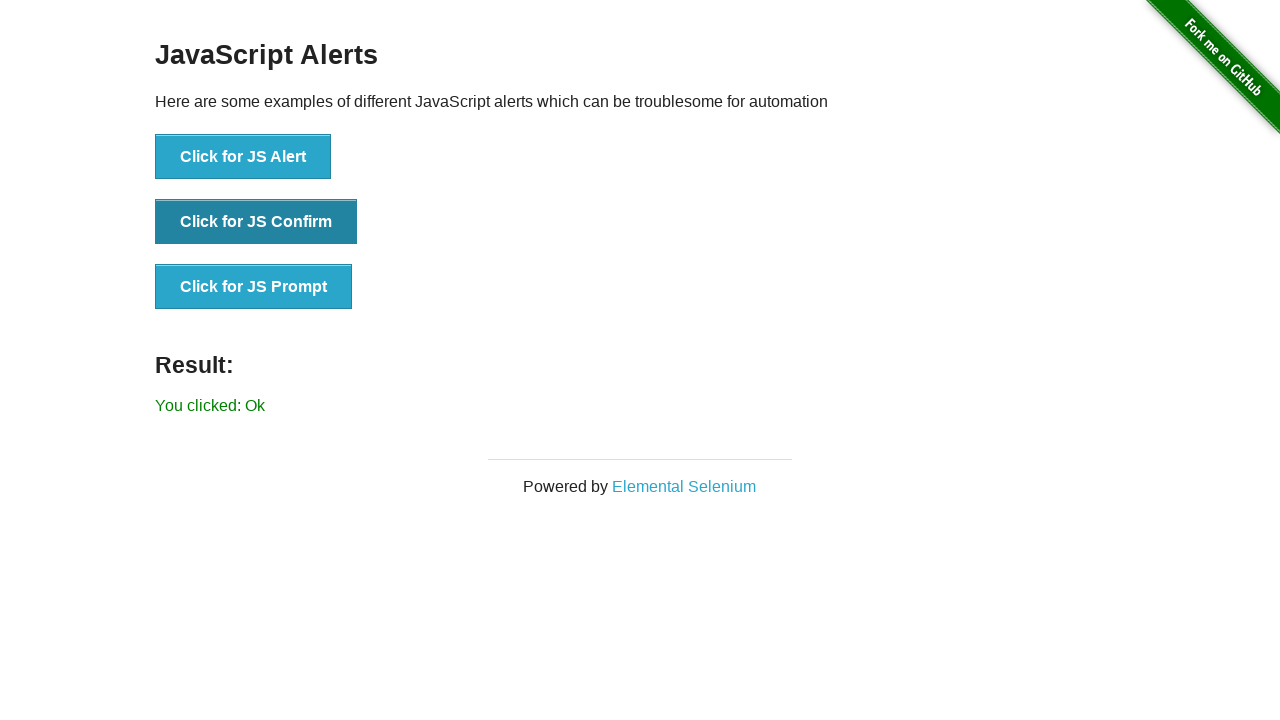

Clicked button to trigger prompt dialog at (254, 287) on (//button)[3]
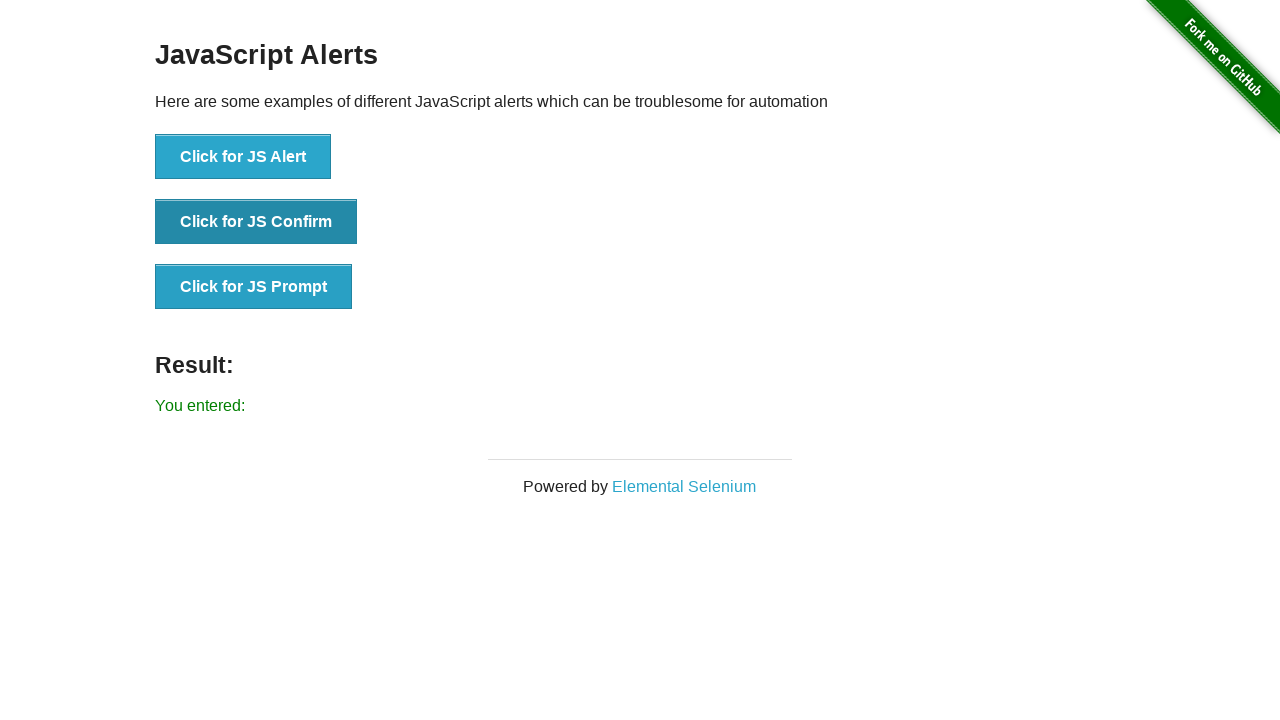

Prompt dialog result message appeared
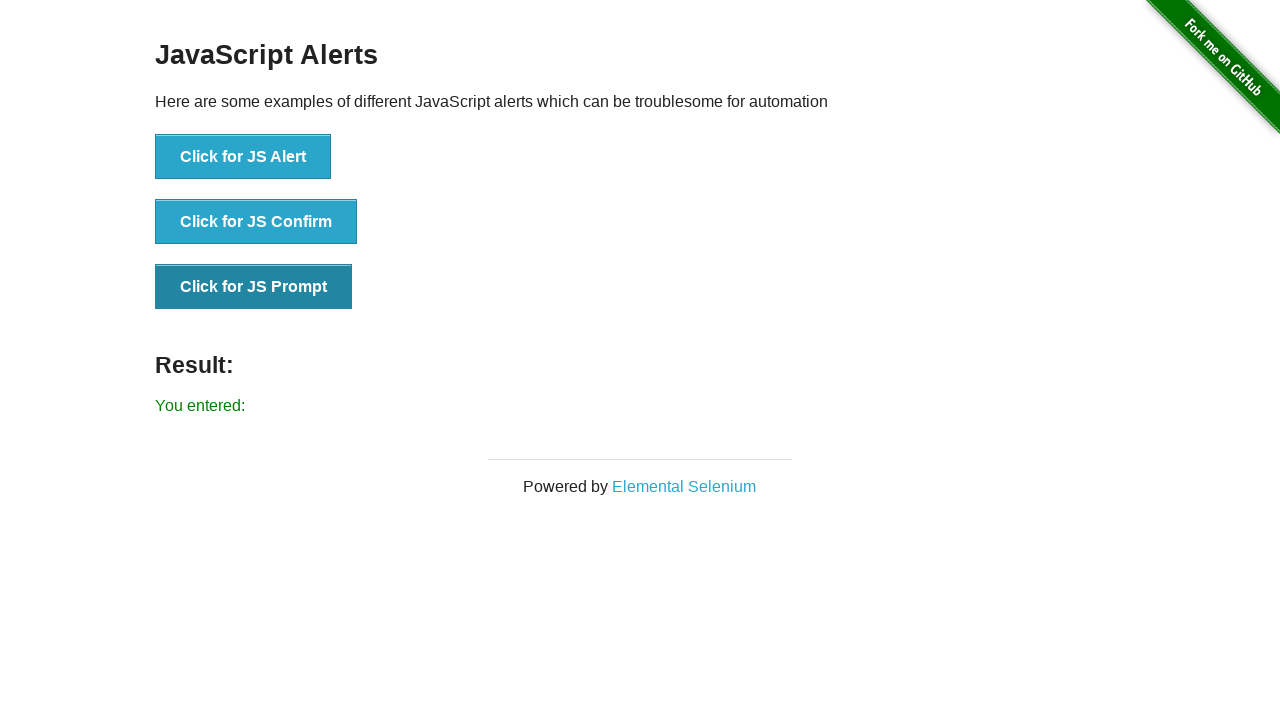

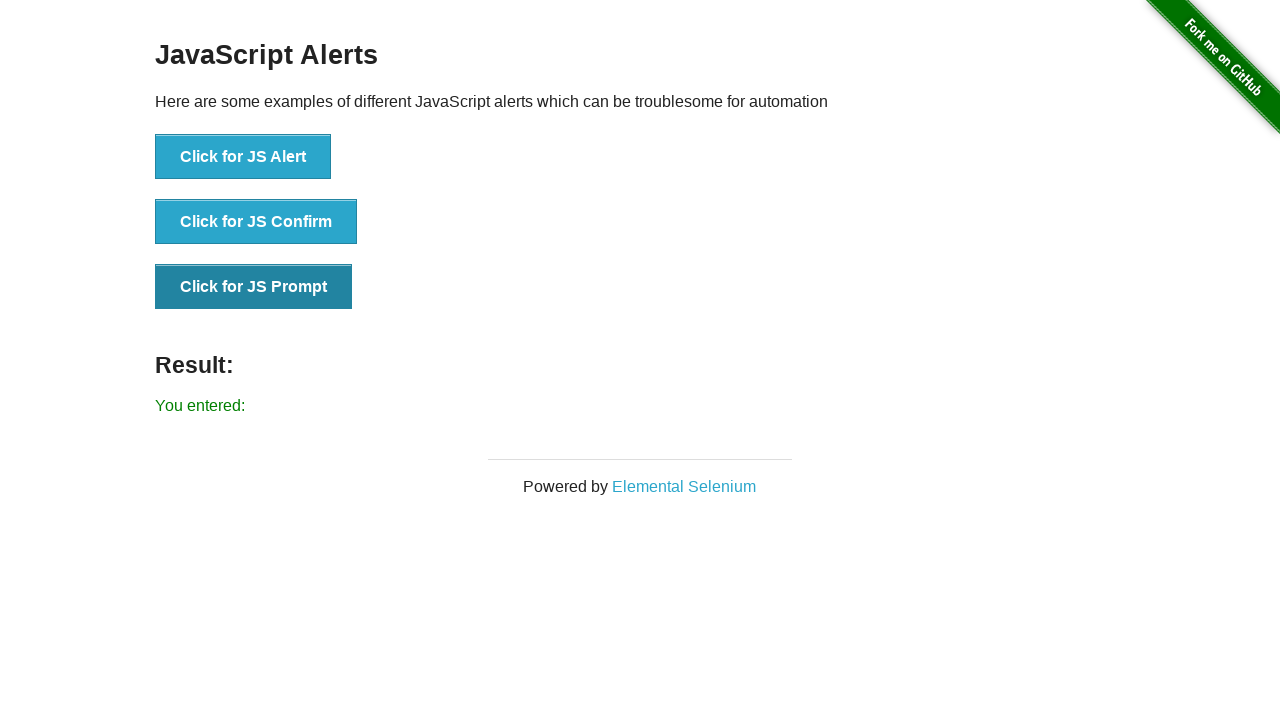